Tests radio button selection by clicking a specific radio button and verifying its selection state

Starting URL: https://rahulshettyacademy.com/AutomationPractice/

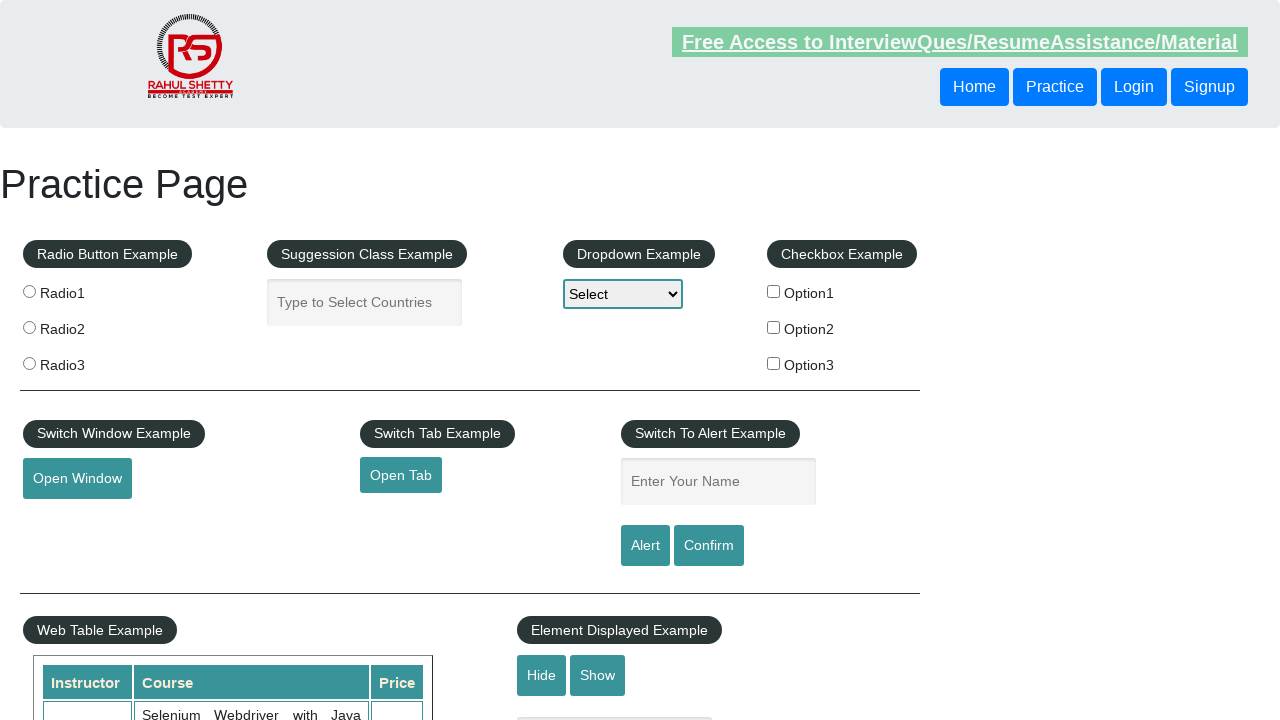

Clicked radio button with value 'radio1' at (29, 291) on input[type='radio'][value='radio1']
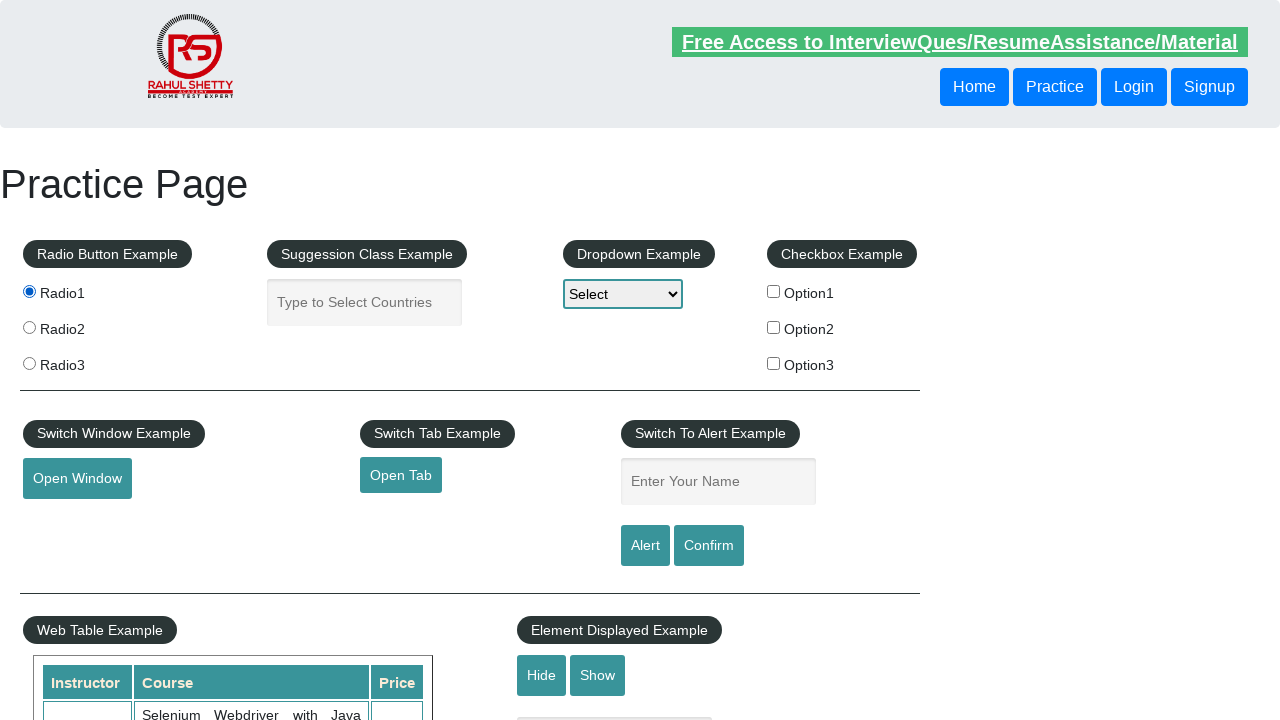

Verified that radio button with value 'radio1' is selected
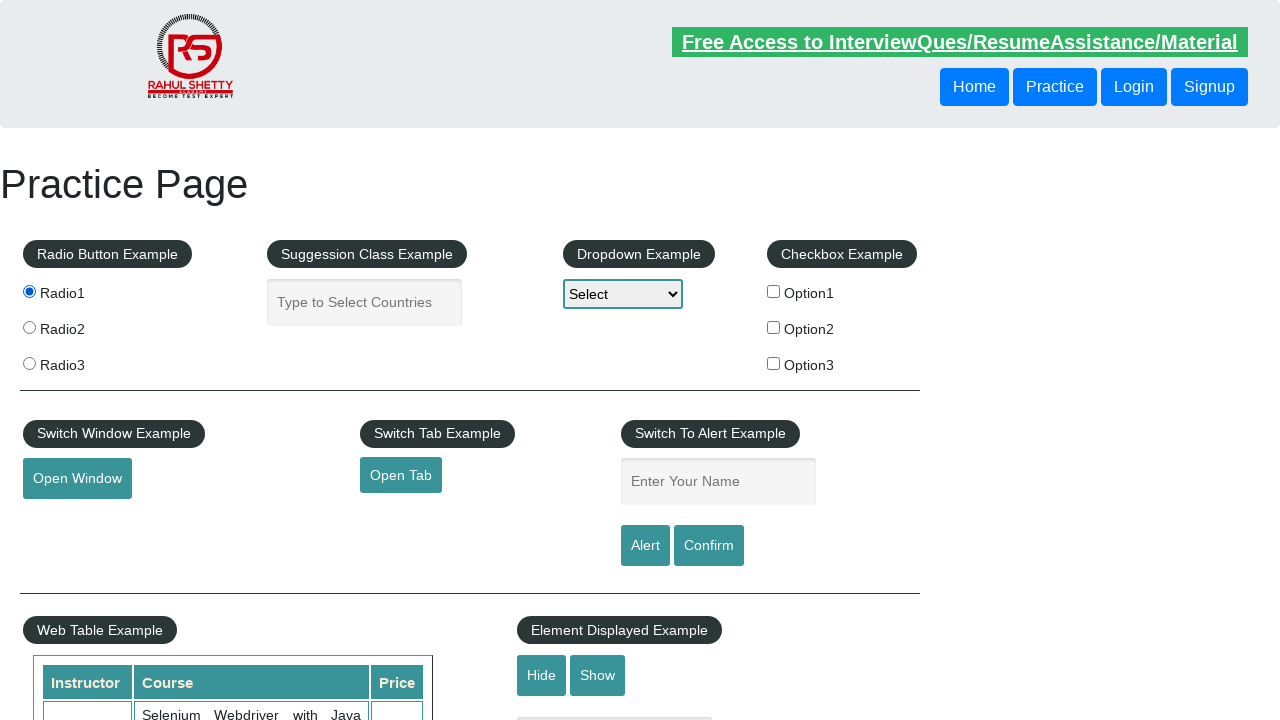

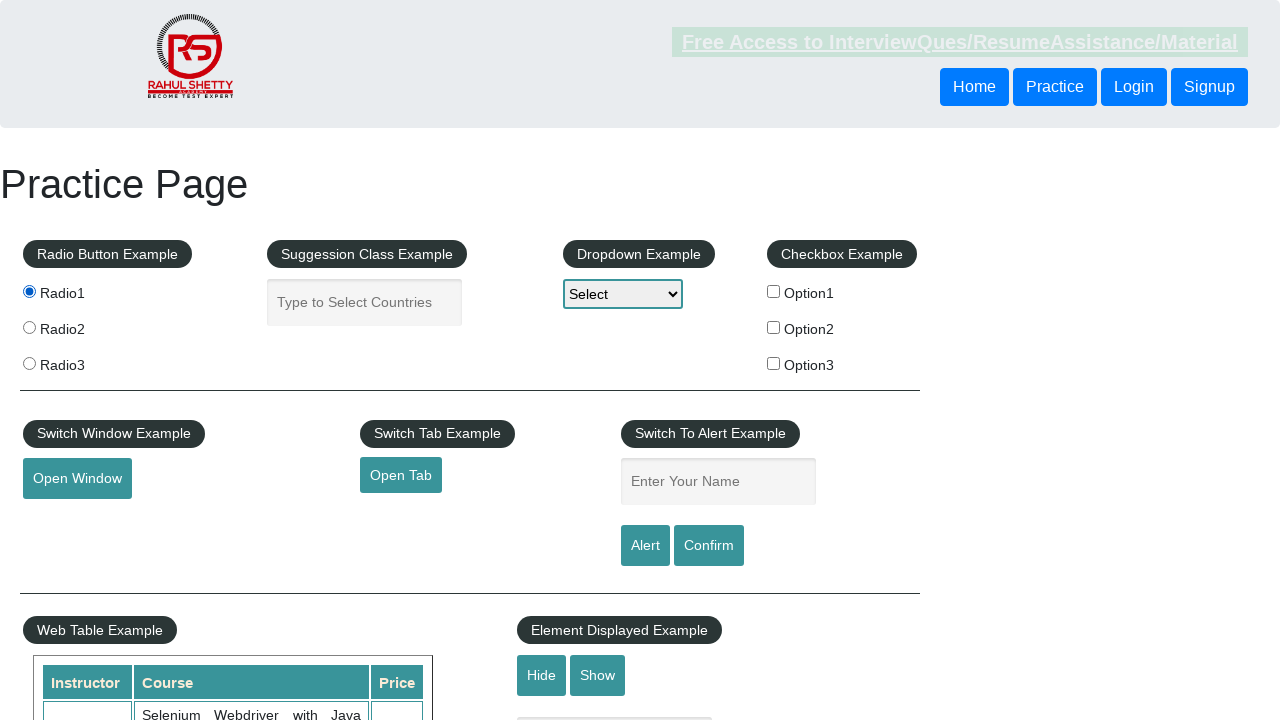